Simple test that navigates to Maven Repository website and maximizes the browser window to verify the page loads successfully.

Starting URL: https://mvnrepository.com/

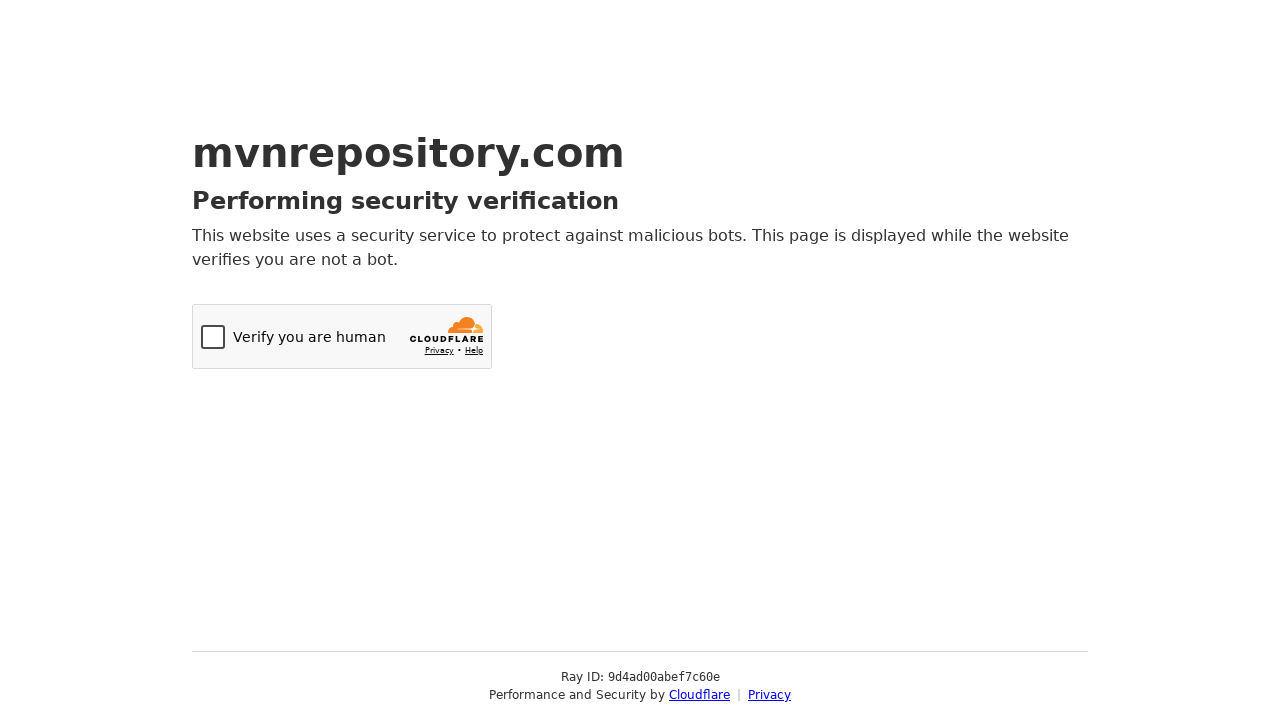

Set browser viewport to 1920x1080
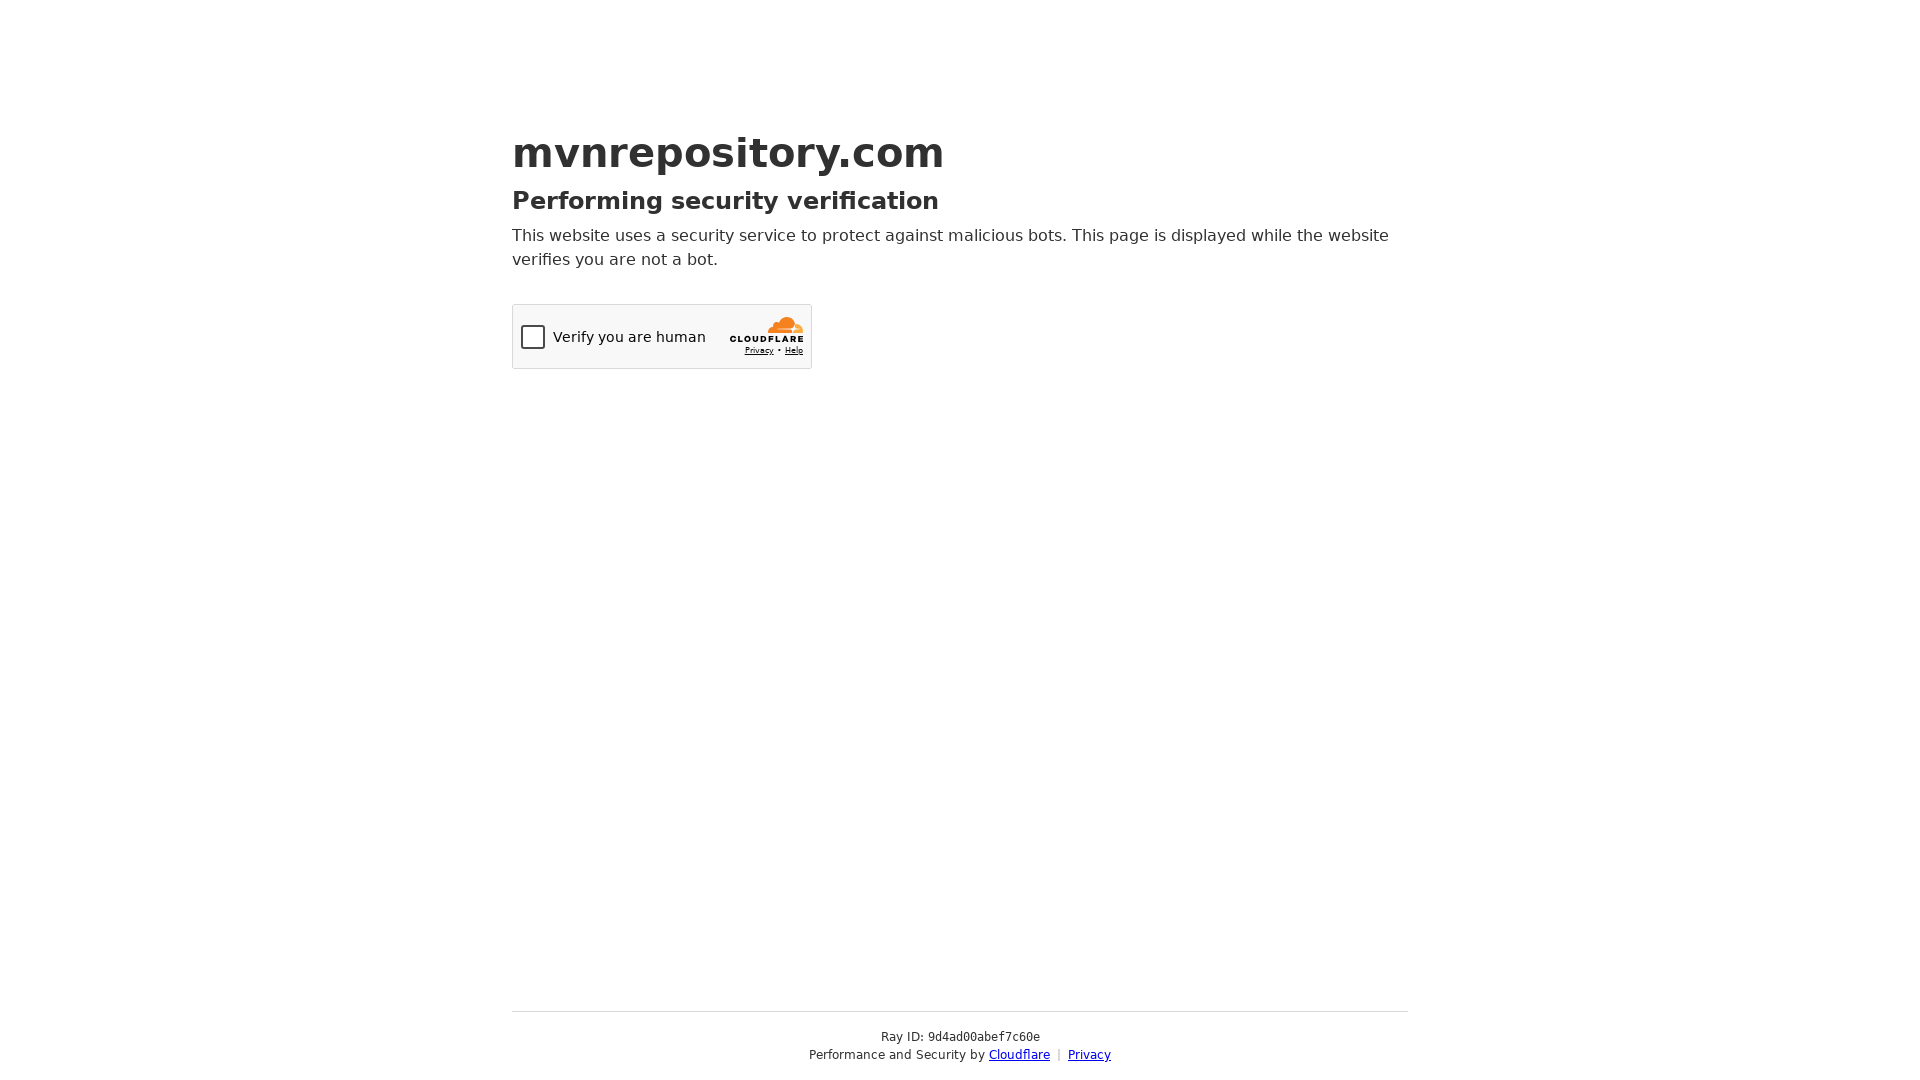

Page fully loaded - DOM content ready
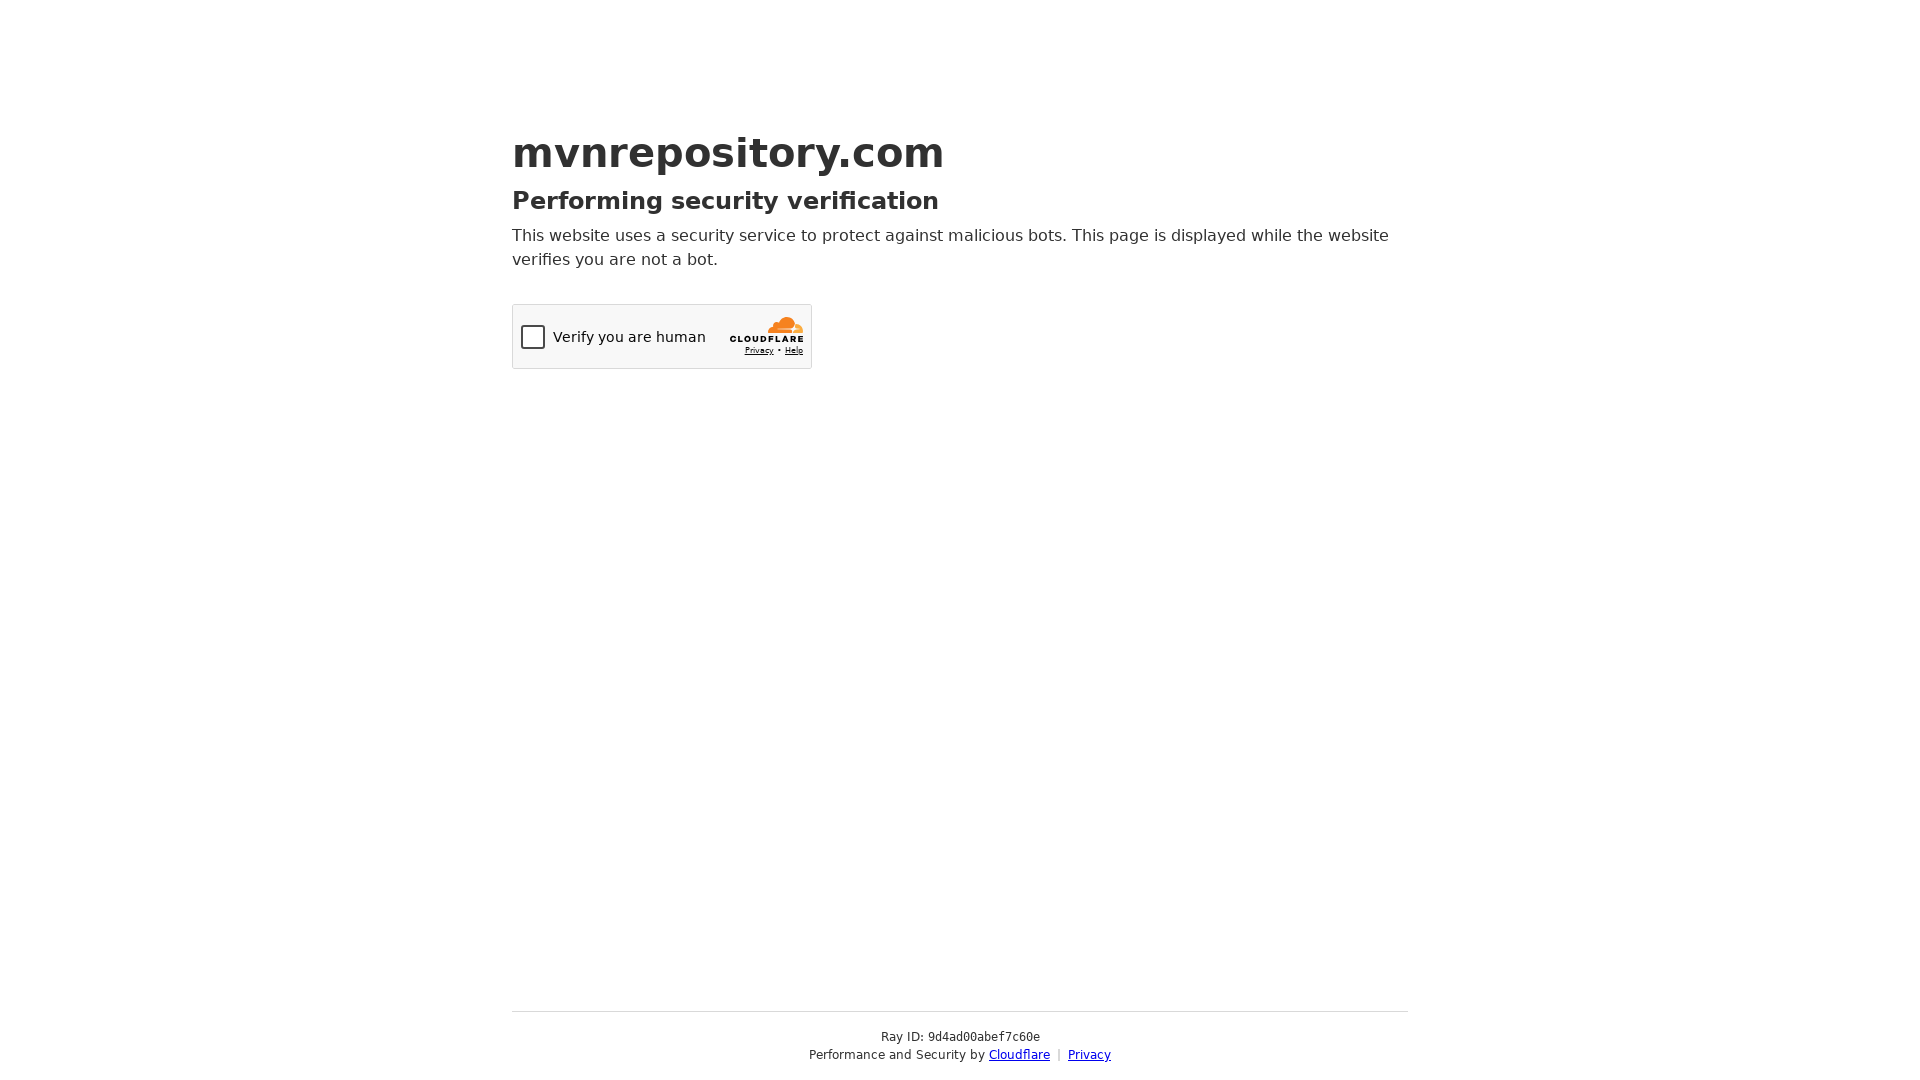

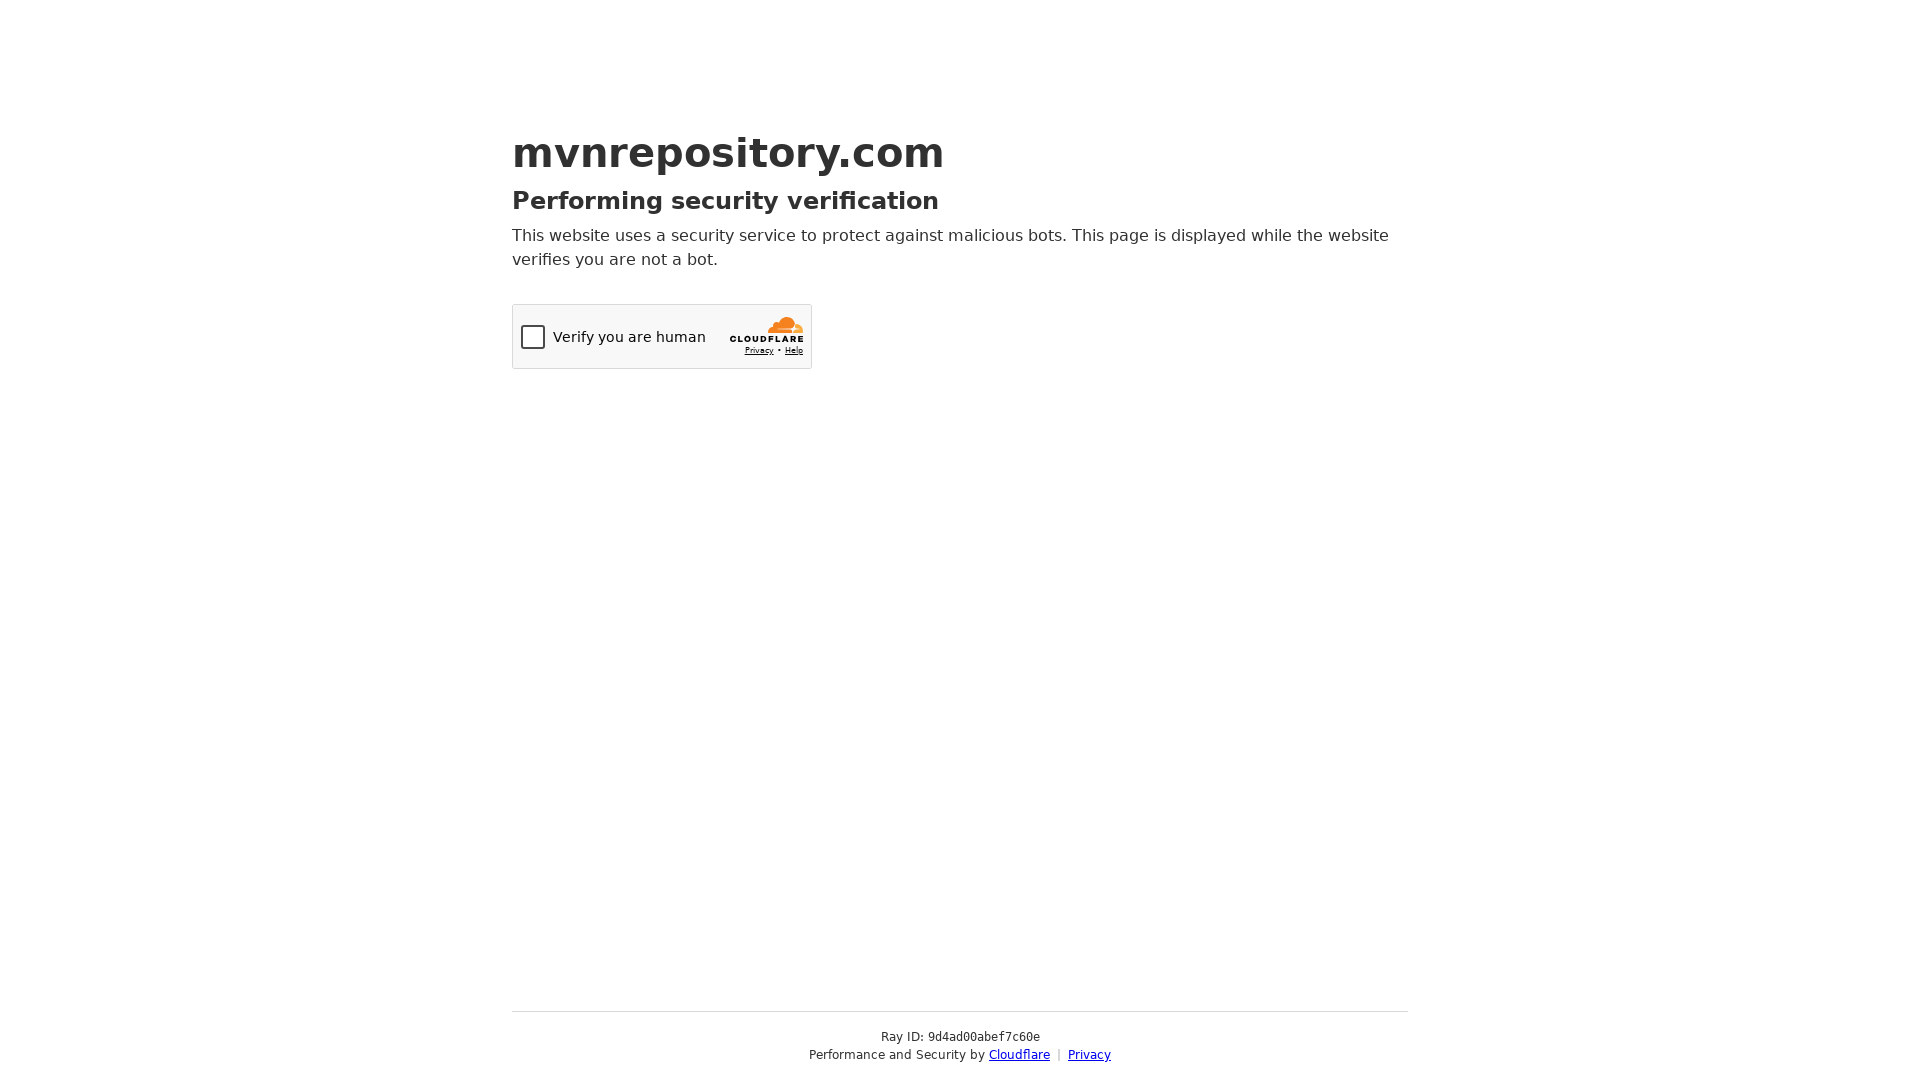